Tests the small modal dialog functionality by clicking to open the modal, verifying its content, then closing it and verifying it's no longer visible.

Starting URL: https://demoqa.com/modal-dialogs

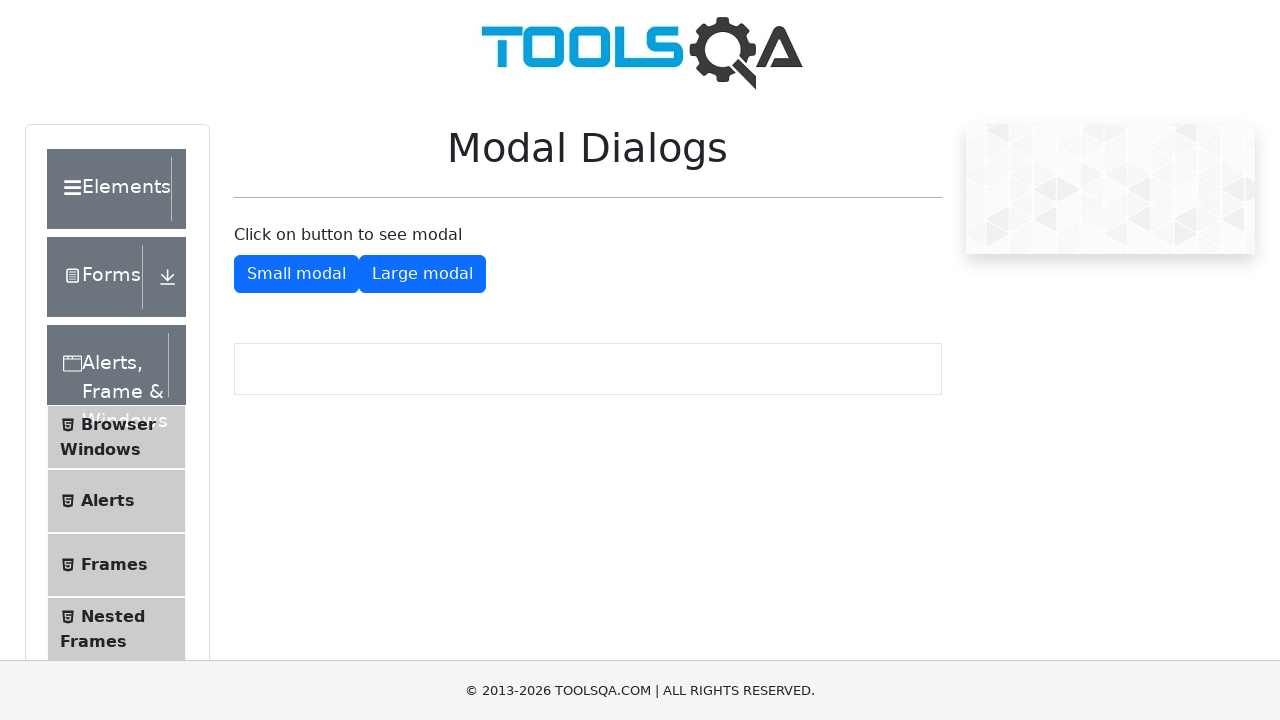

Clicked the small modal button to open the modal at (296, 274) on #showSmallModal
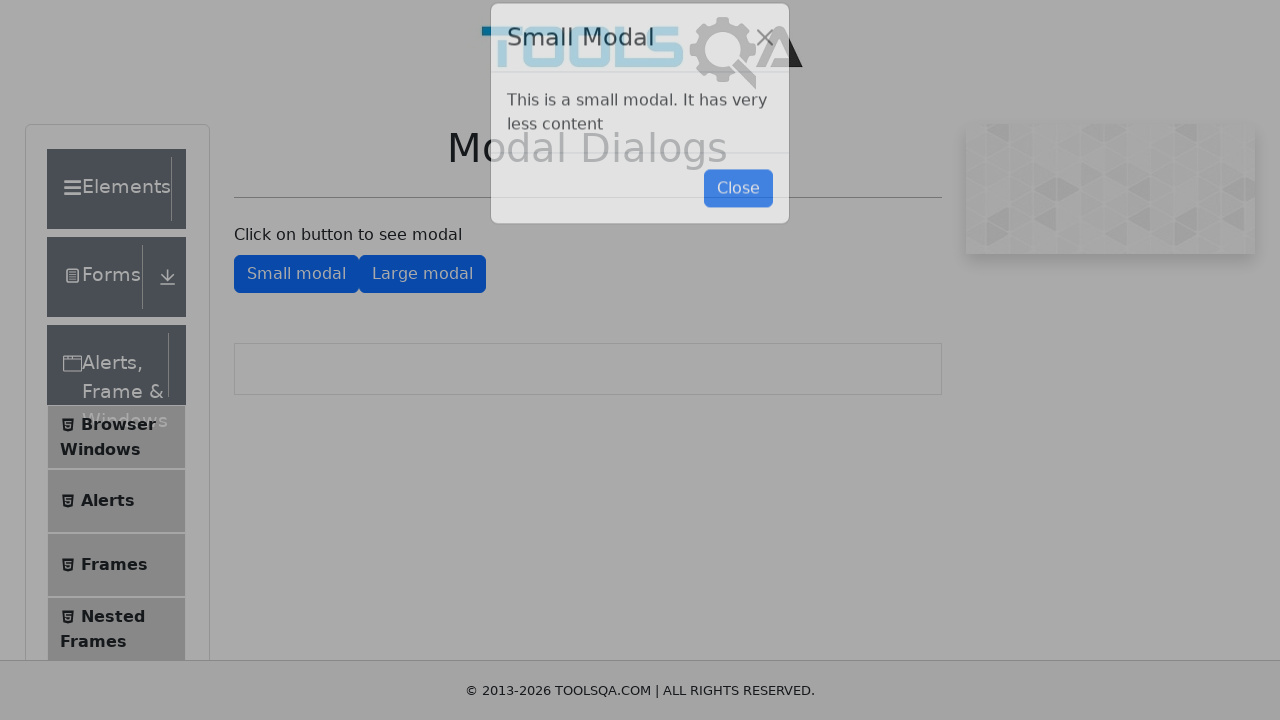

Modal opened and .modal-open selector is visible
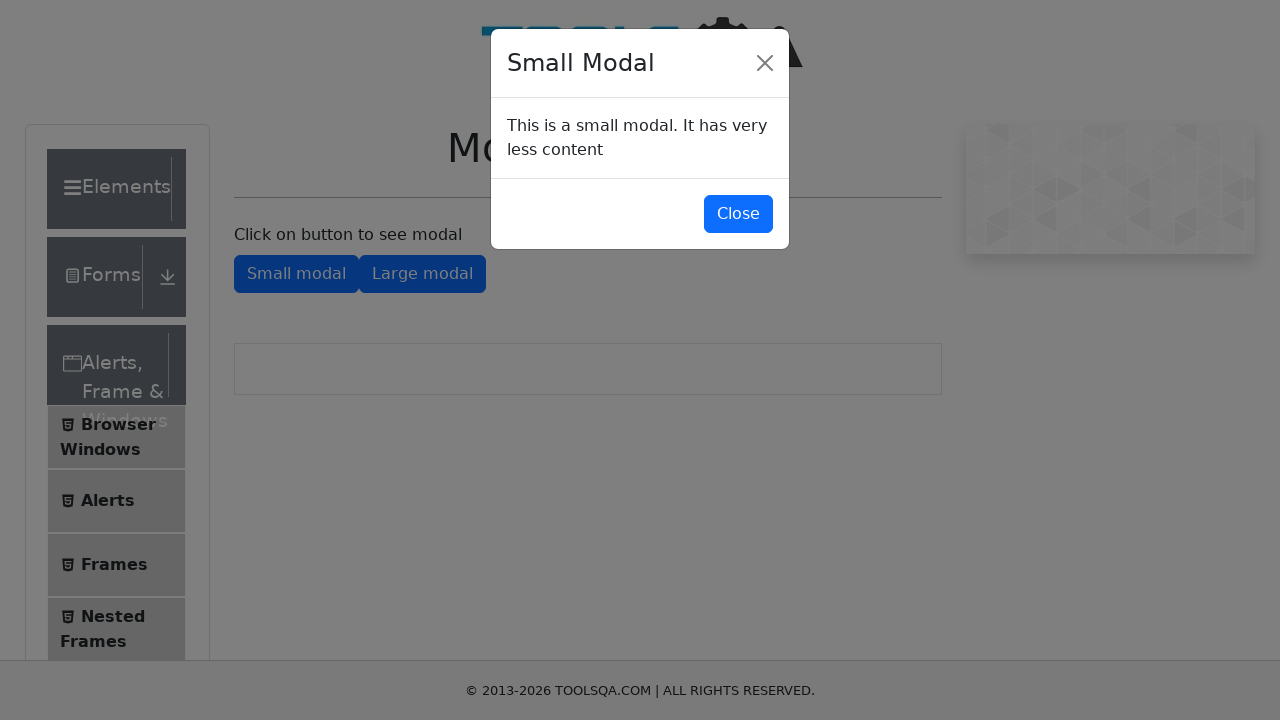

Located modal title element
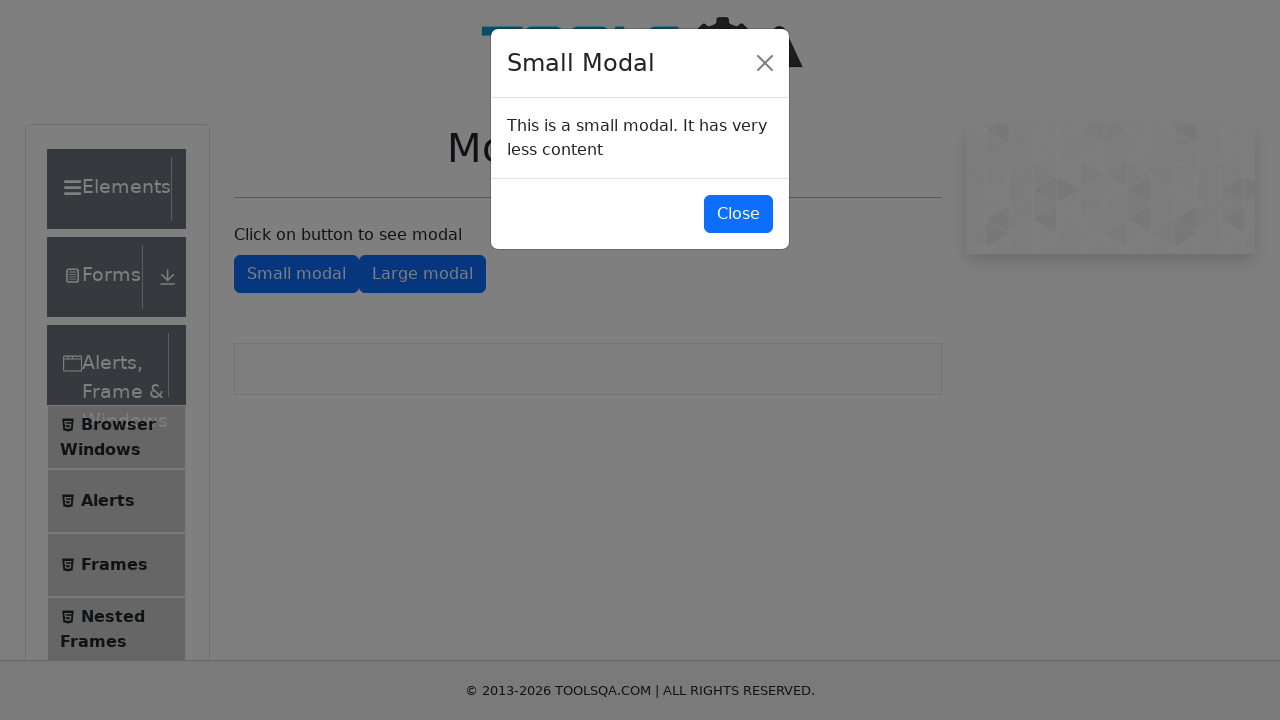

Verified modal title is 'Small Modal'
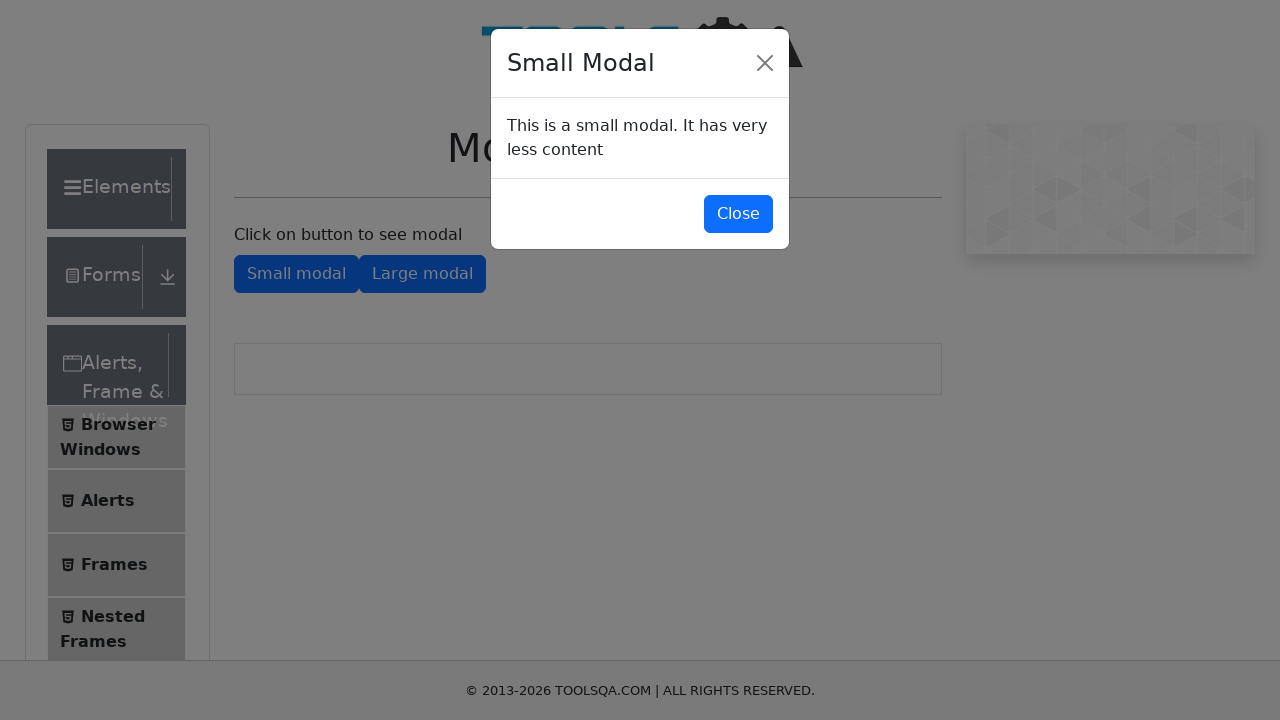

Located modal body element
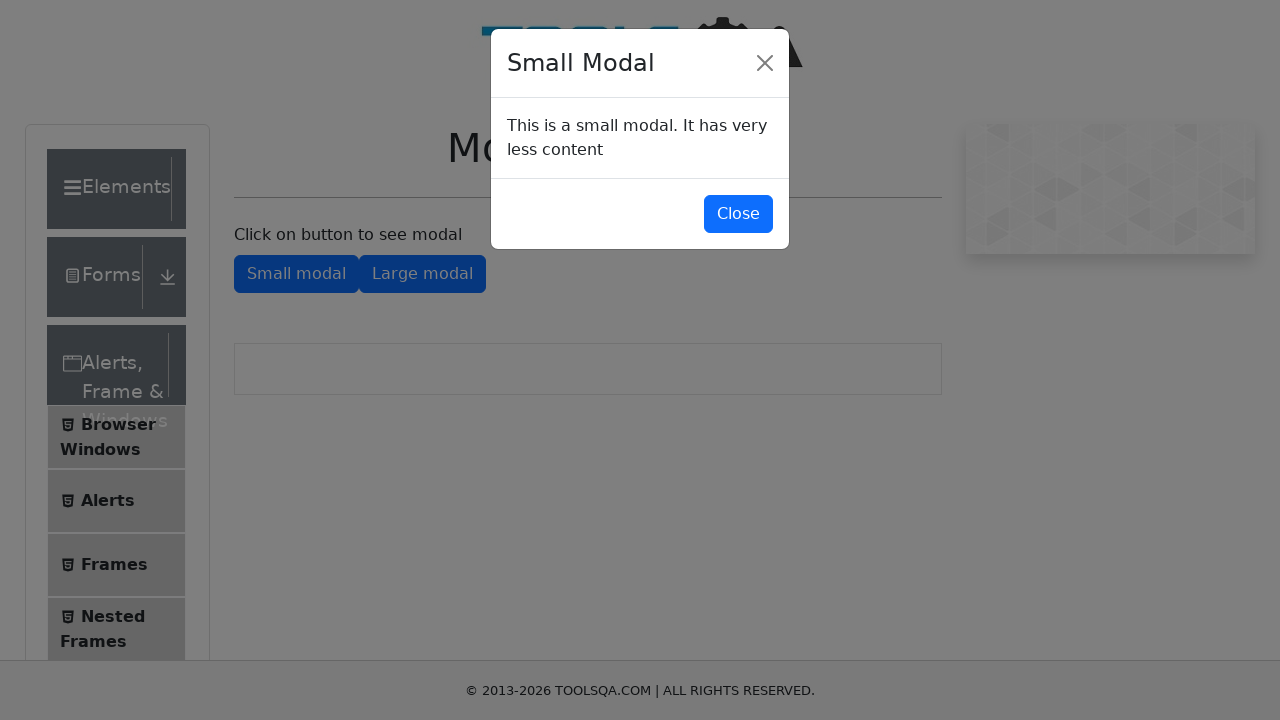

Verified modal body content is correct
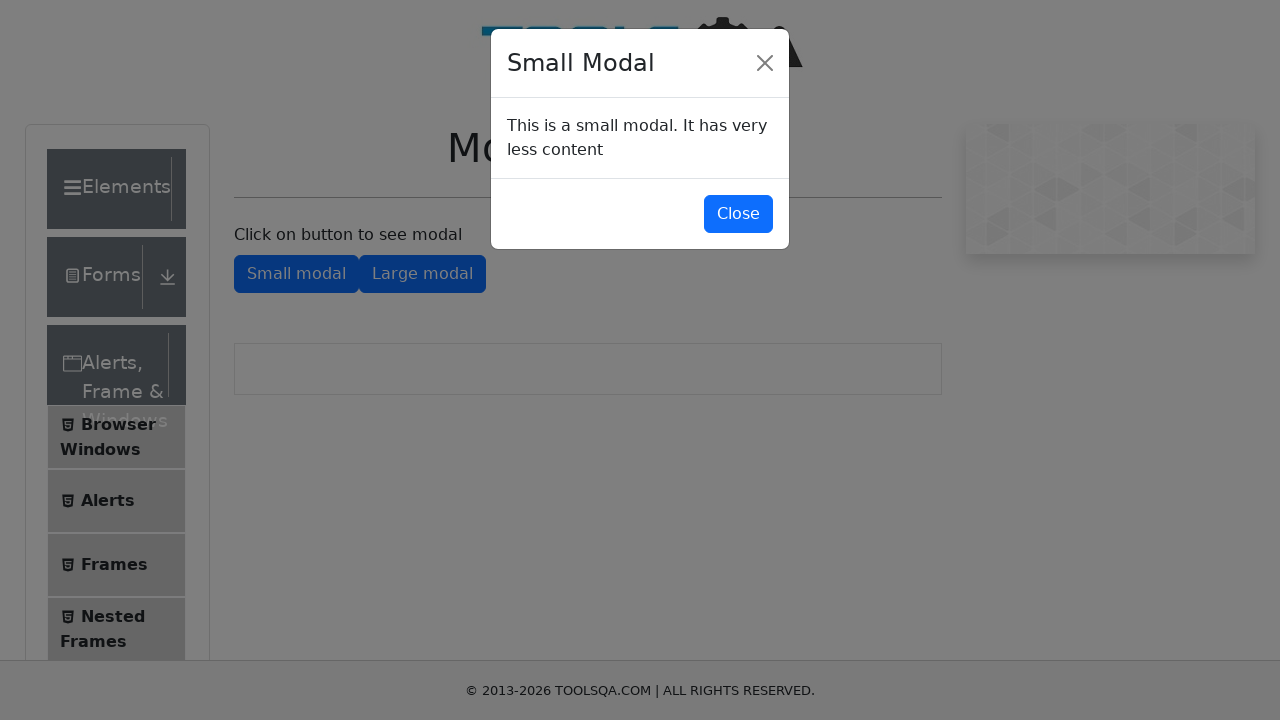

Clicked the close button to close the modal at (738, 214) on #closeSmallModal
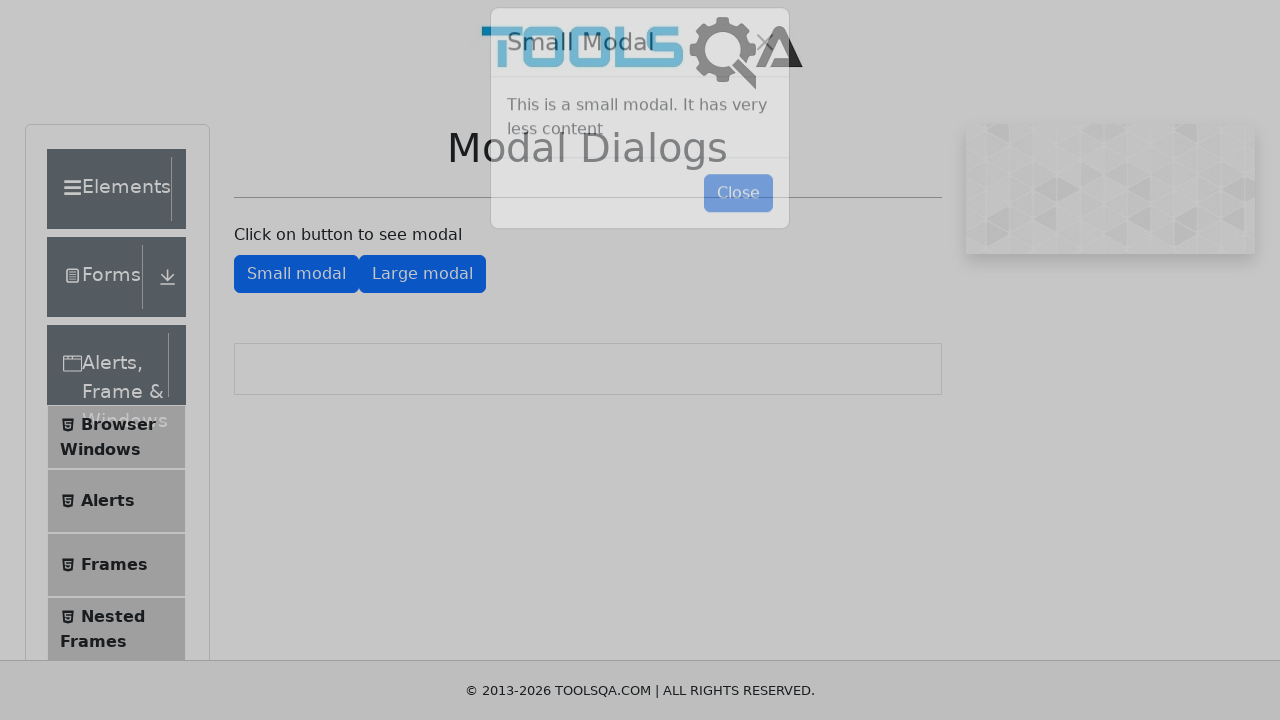

Waited 1 second for modal to close
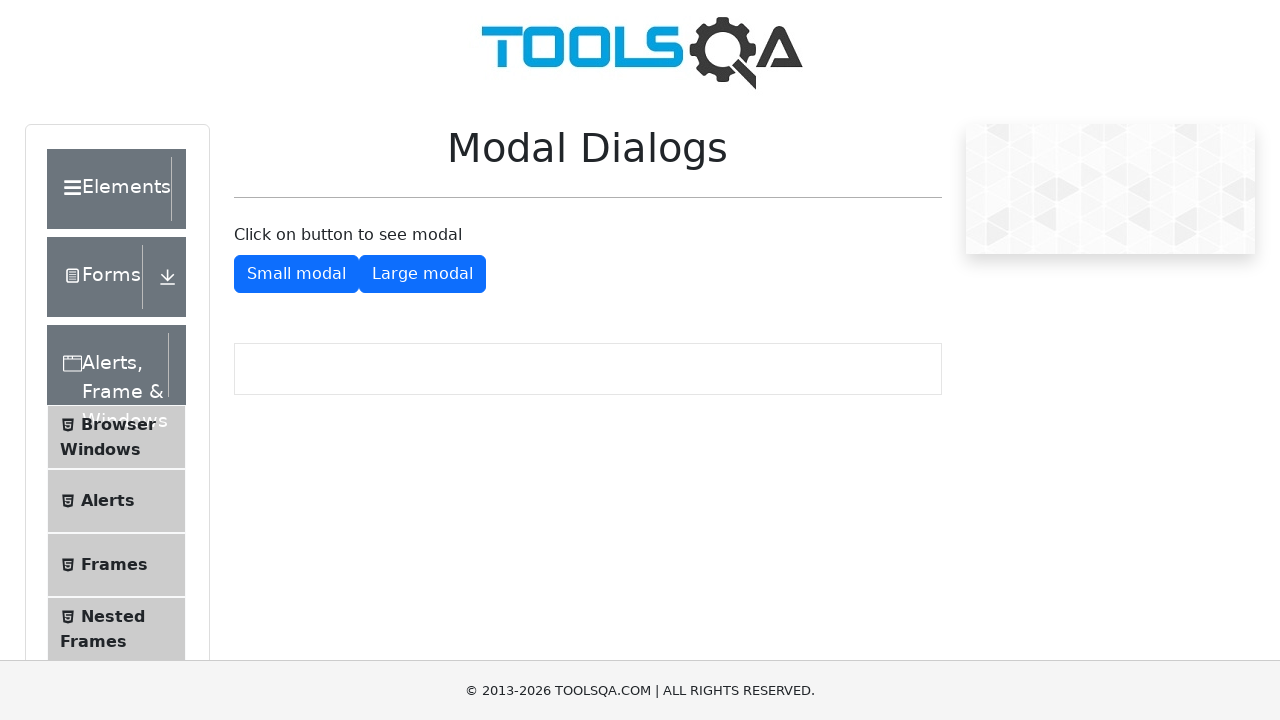

Verified modal is no longer visible
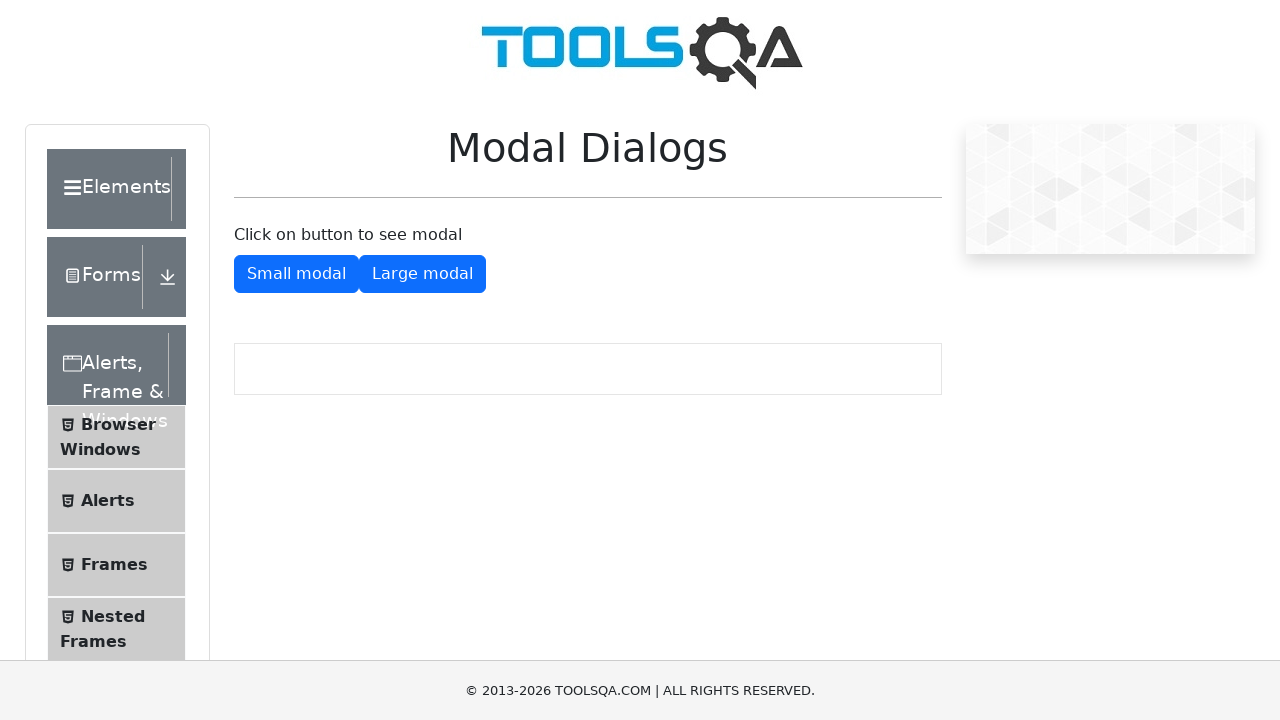

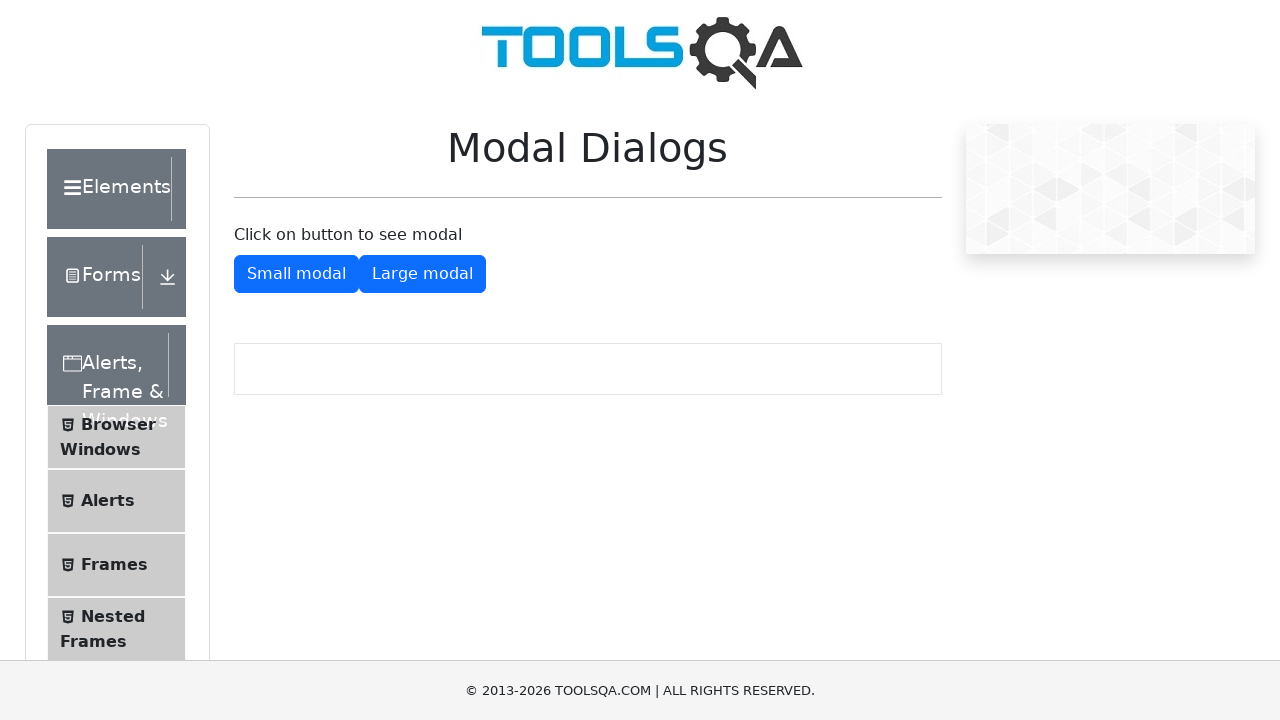